Tests JavaScript prompt alert by clicking a button that triggers a prompt dialog, entering text, and accepting it

Starting URL: http://the-internet.herokuapp.com/javascript_alerts

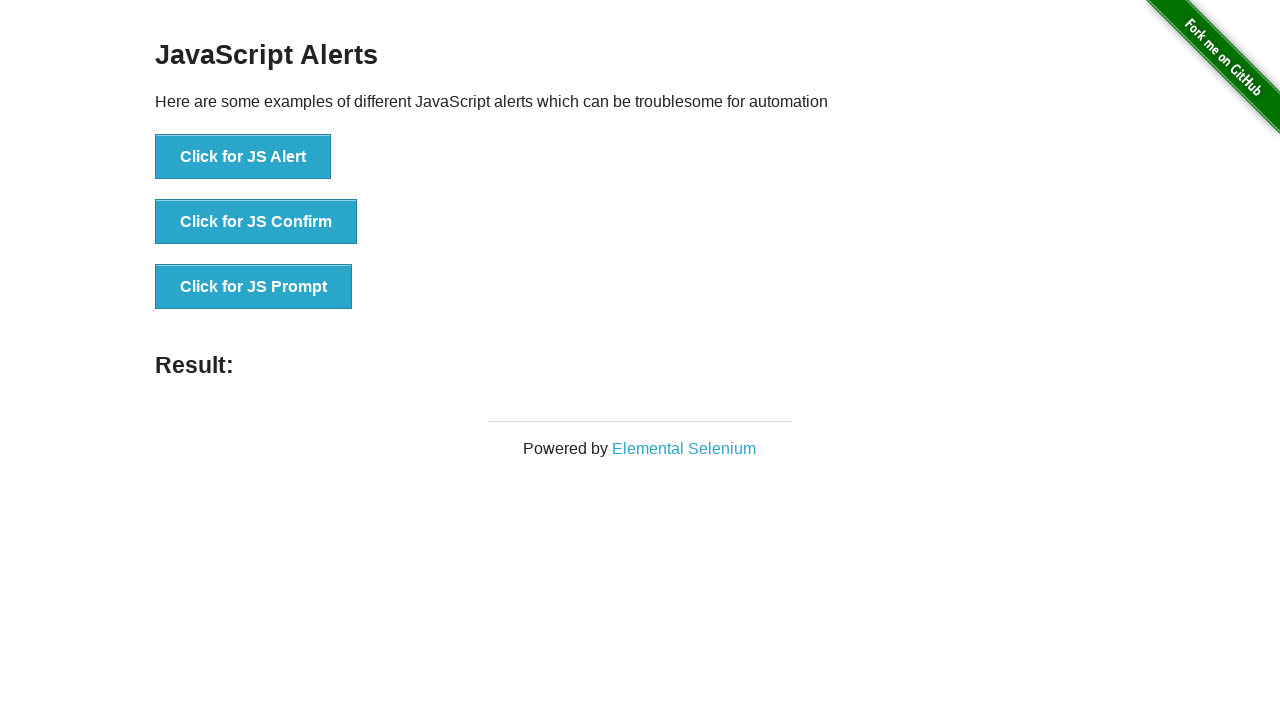

Set up dialog handler to accept prompt with text 'This is test'
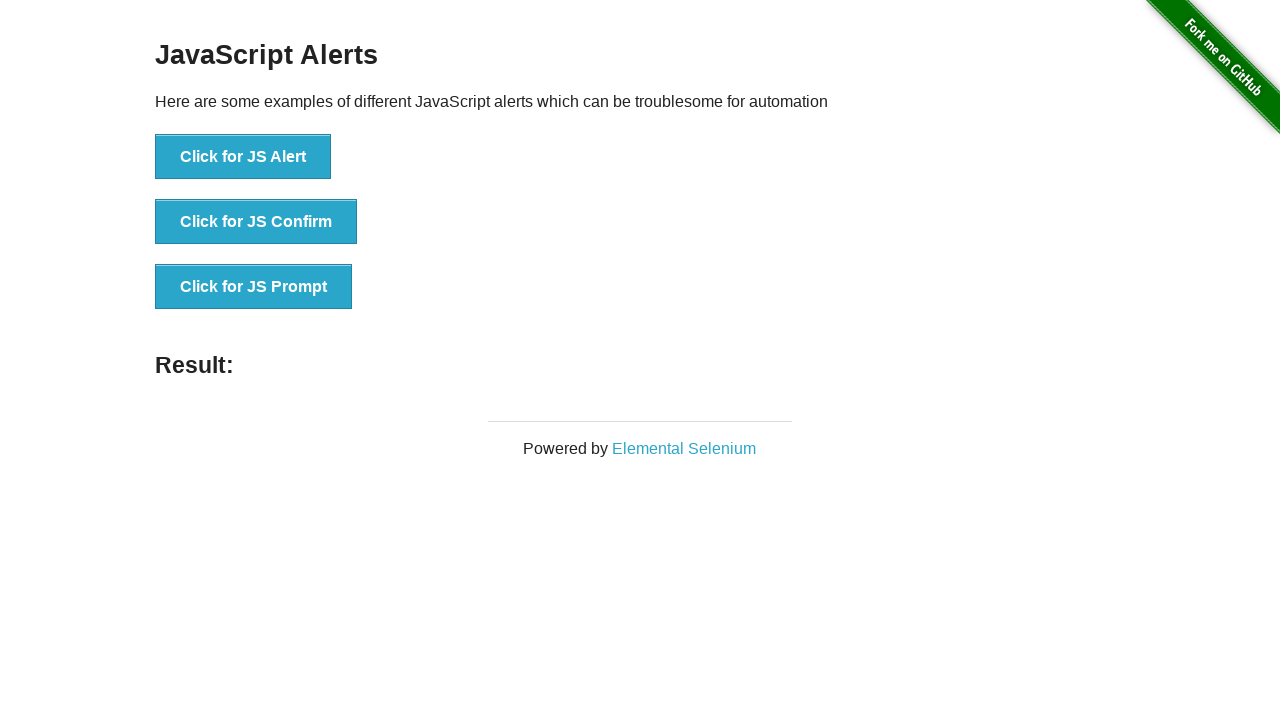

Clicked button to trigger JavaScript prompt dialog at (254, 287) on xpath=//button[.='Click for JS Prompt']
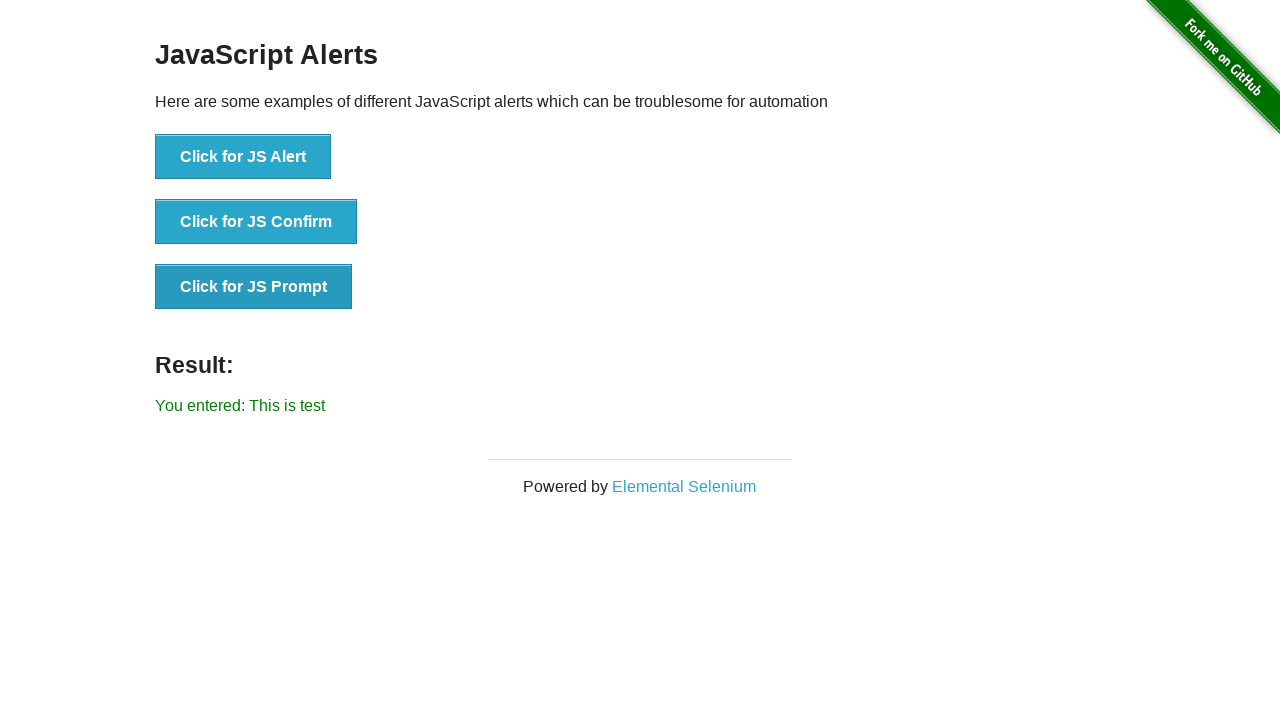

Prompt result message displayed on page
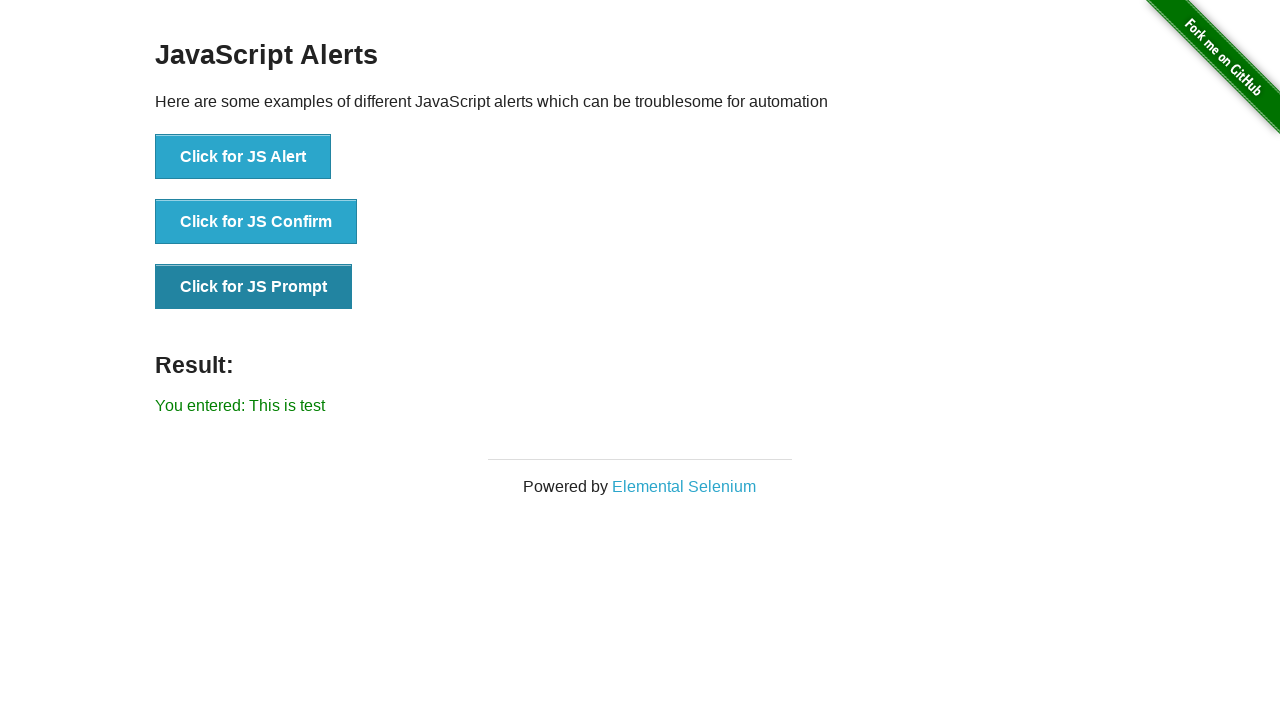

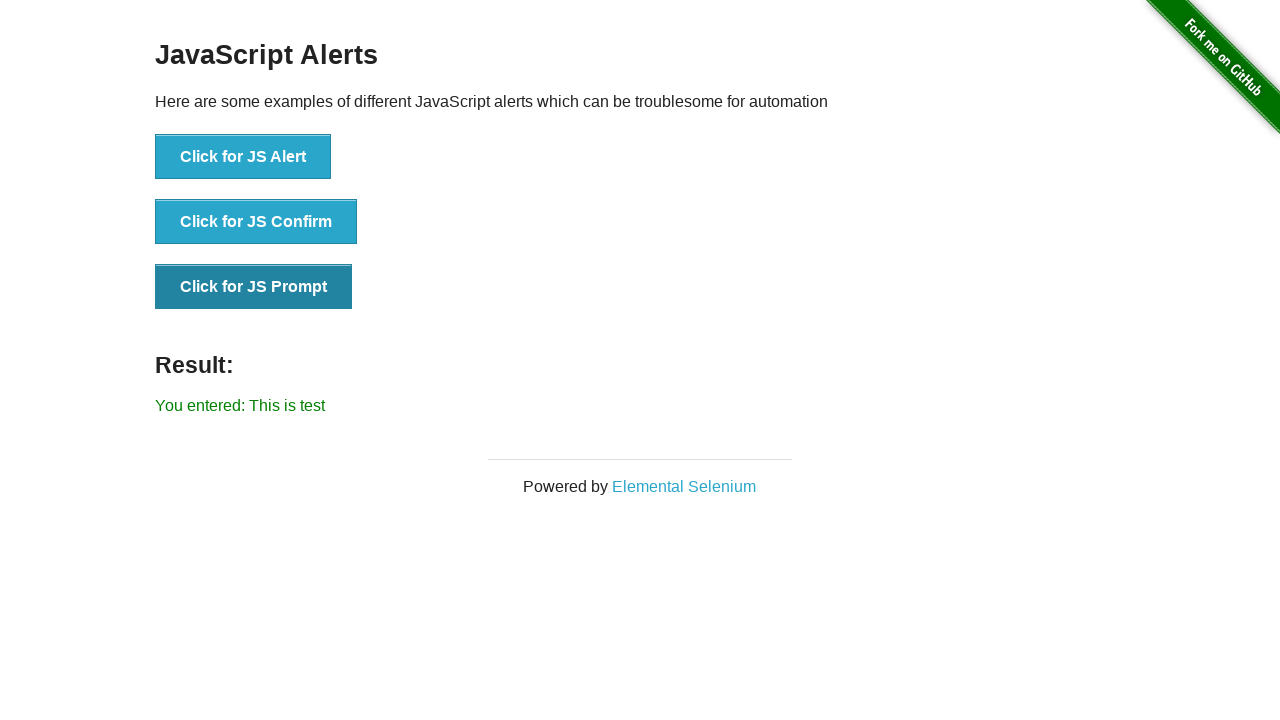